Tests pagination navigation on a book catalog by clicking through multiple pages using the "next" button and verifying book listings load on each page.

Starting URL: https://books.toscrape.com/catalogue/category/books_1/index.html

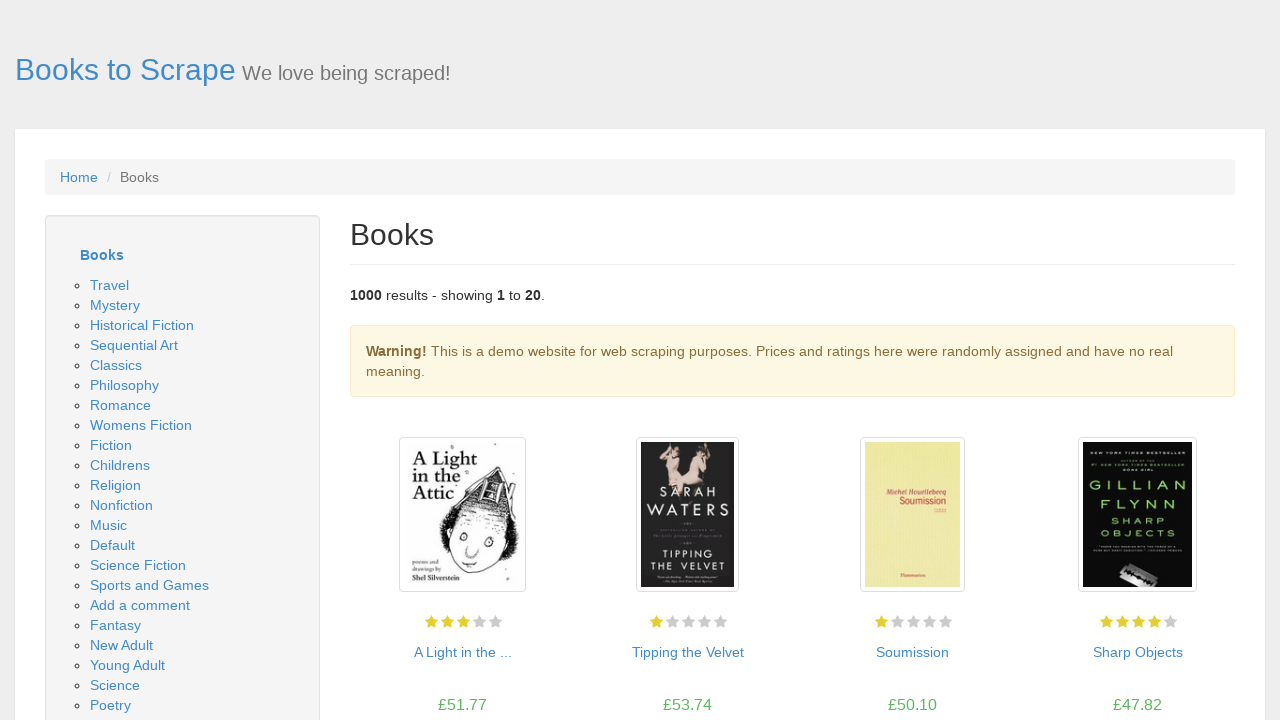

Waited for book listings to load on catalog page
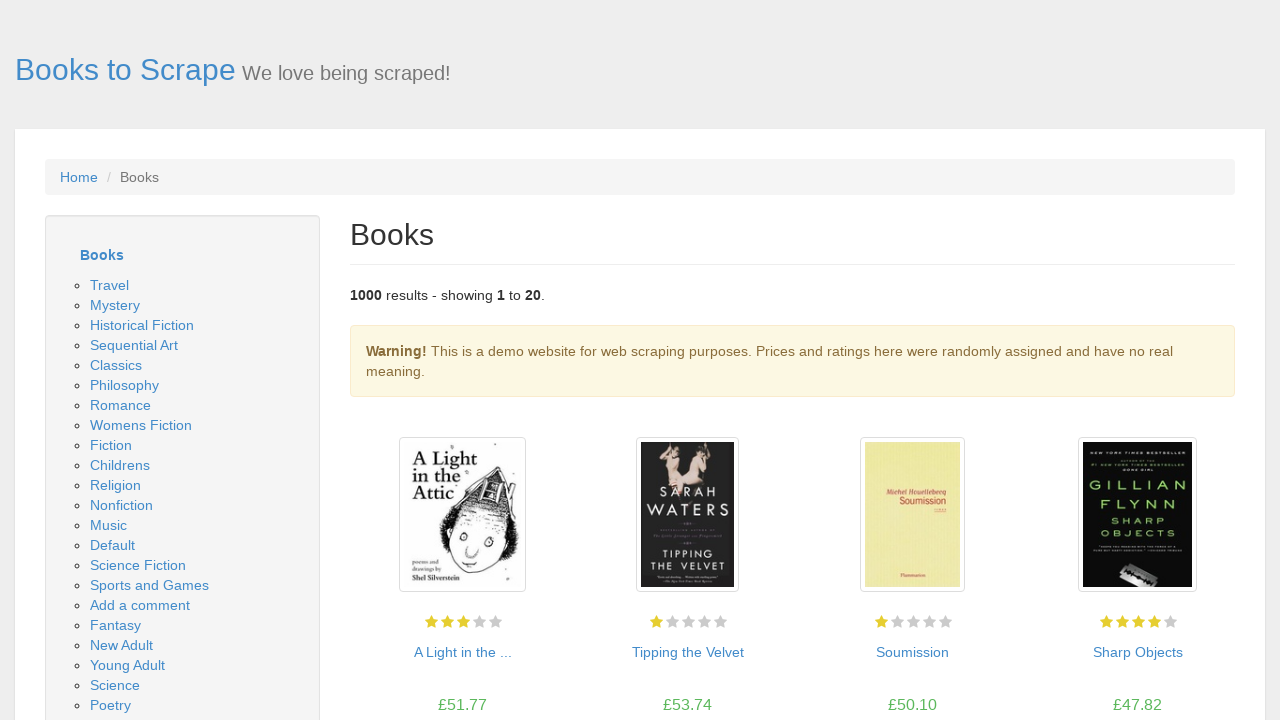

Verified books are displayed on page 1
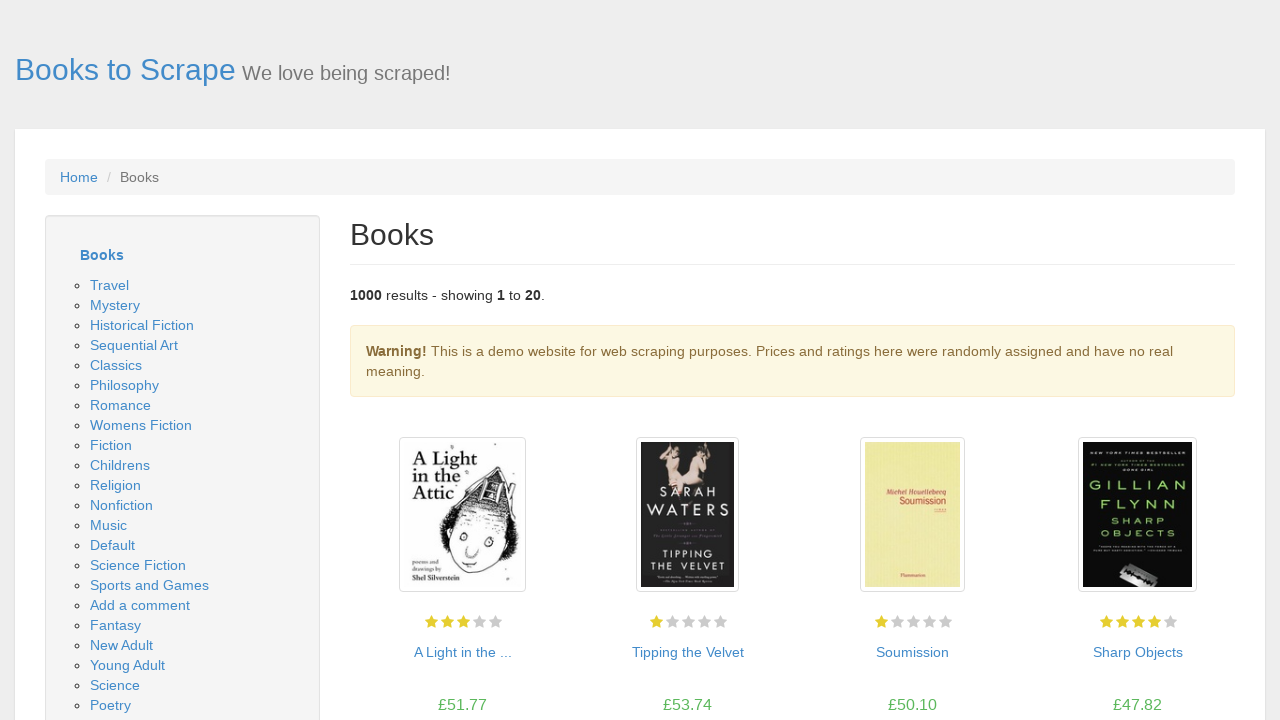

Clicked next button to navigate from page 1 to page 2
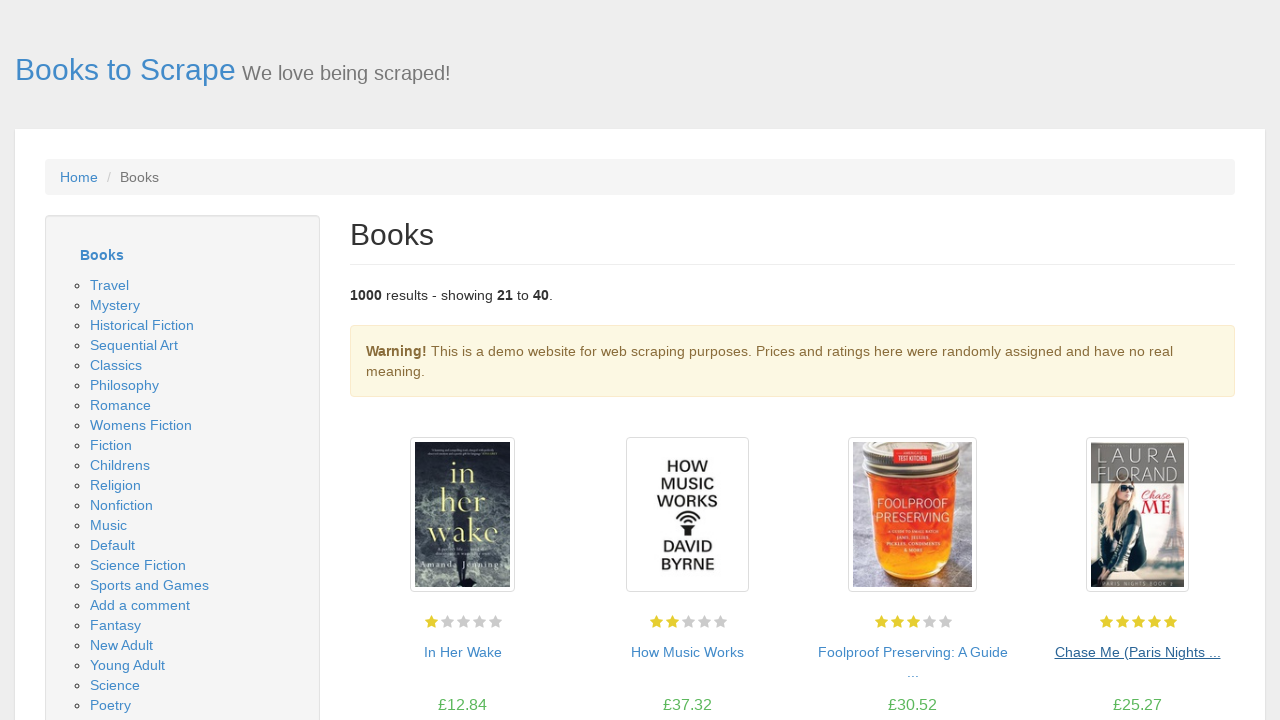

Waited for page 2 to load with book listings
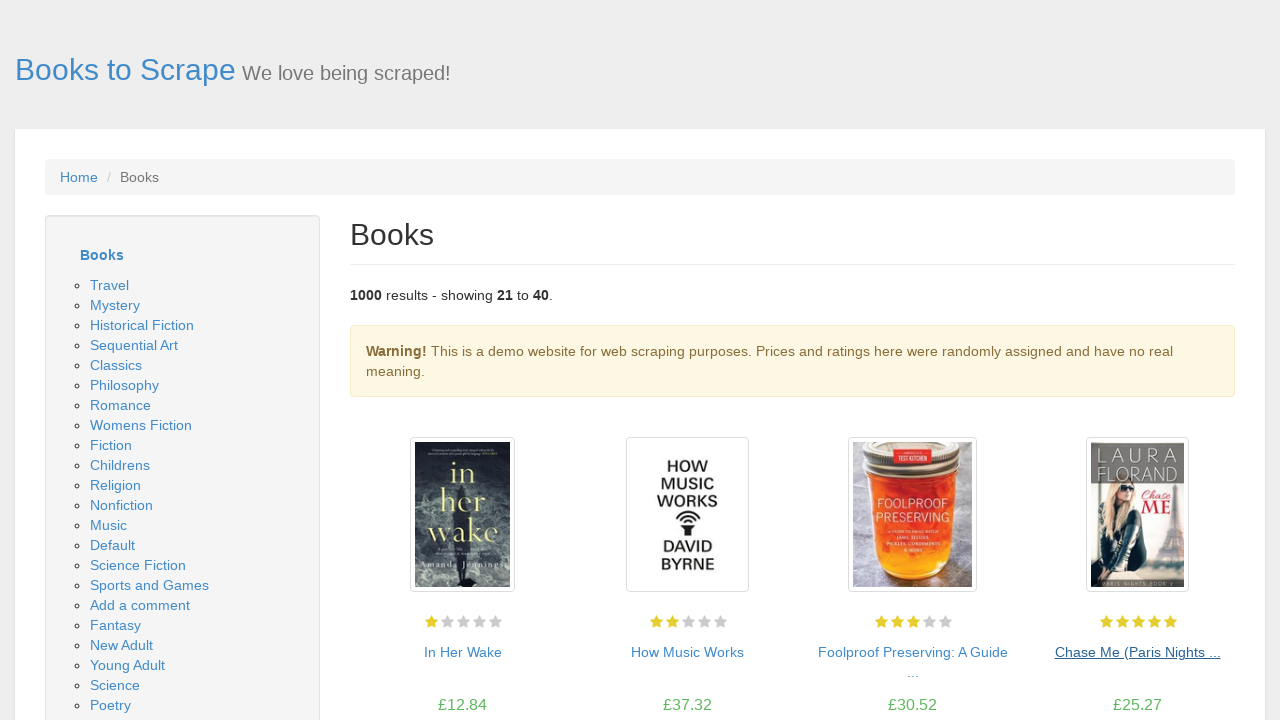

Verified books are displayed on page 2
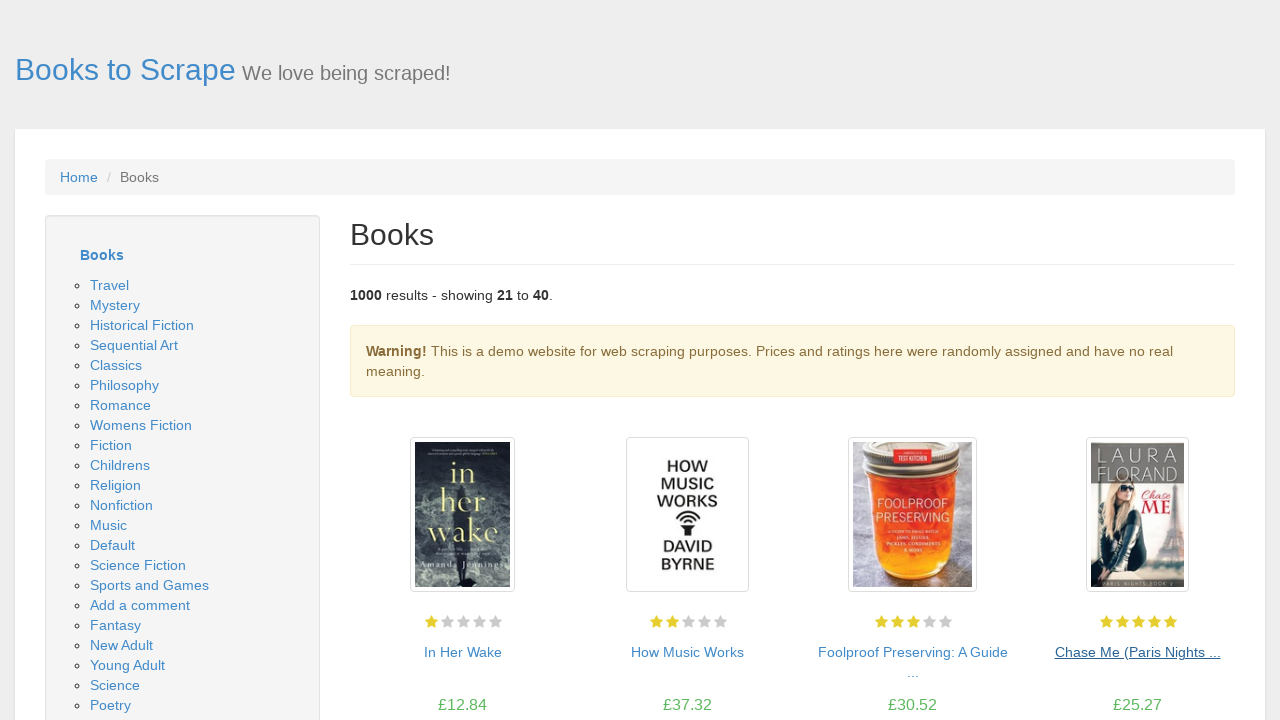

Clicked next button to navigate from page 2 to page 3
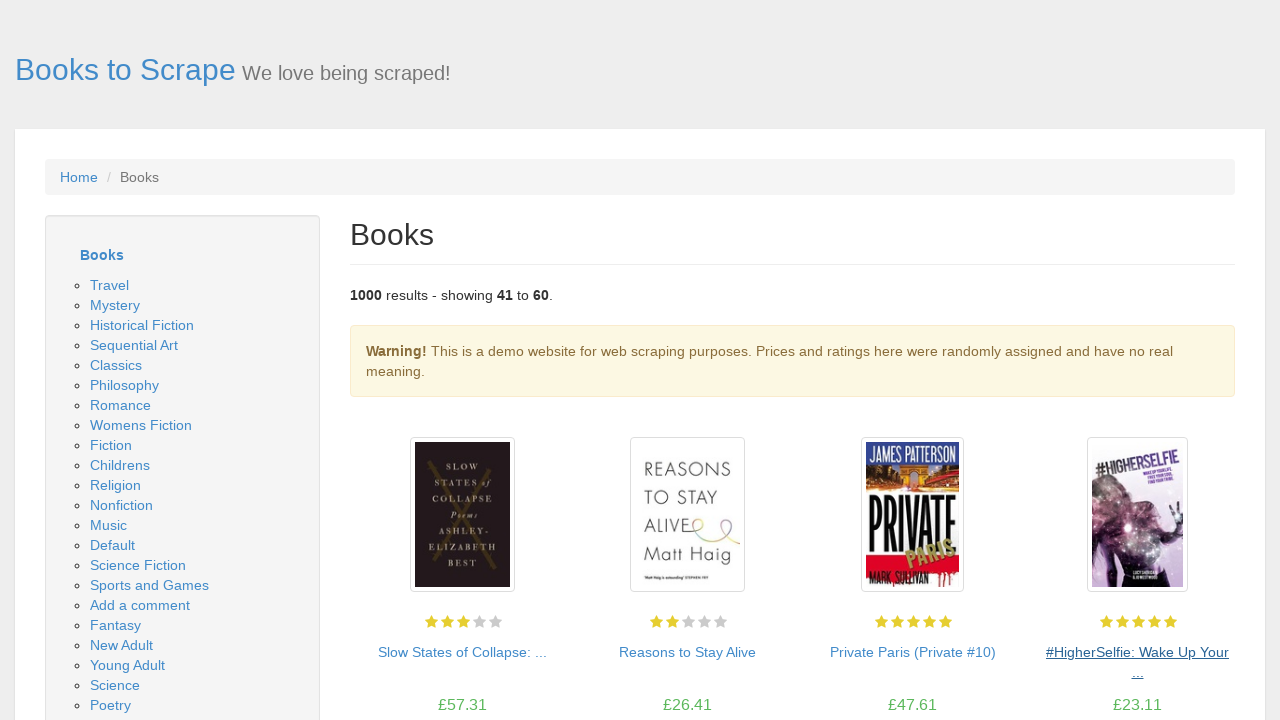

Waited for page 3 to load with book listings
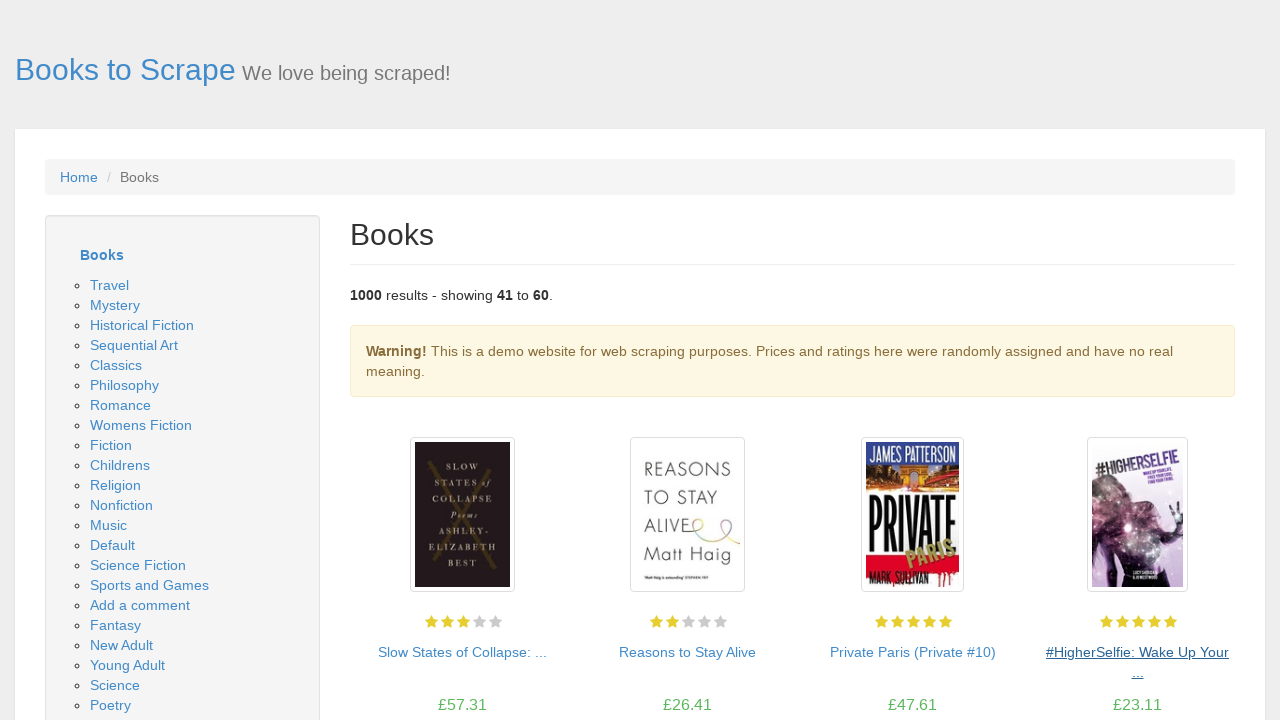

Verified books are displayed on page 3
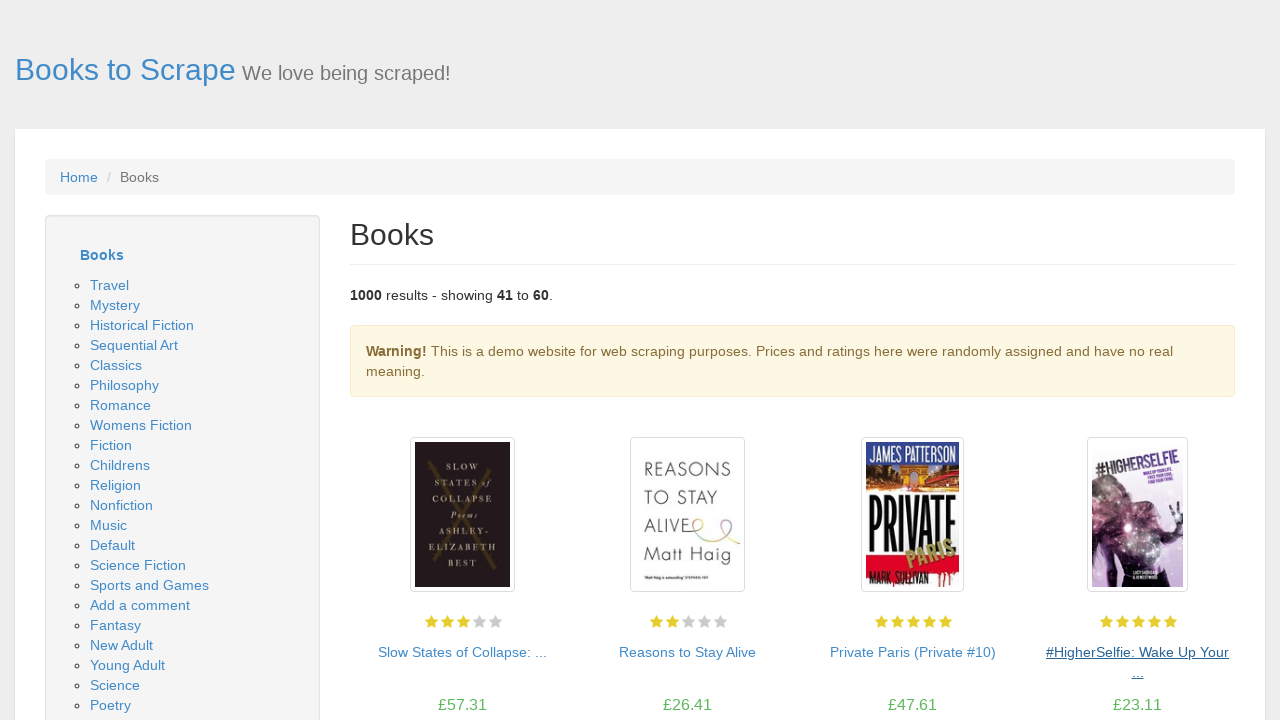

Clicked next button to navigate from page 3 to page 4
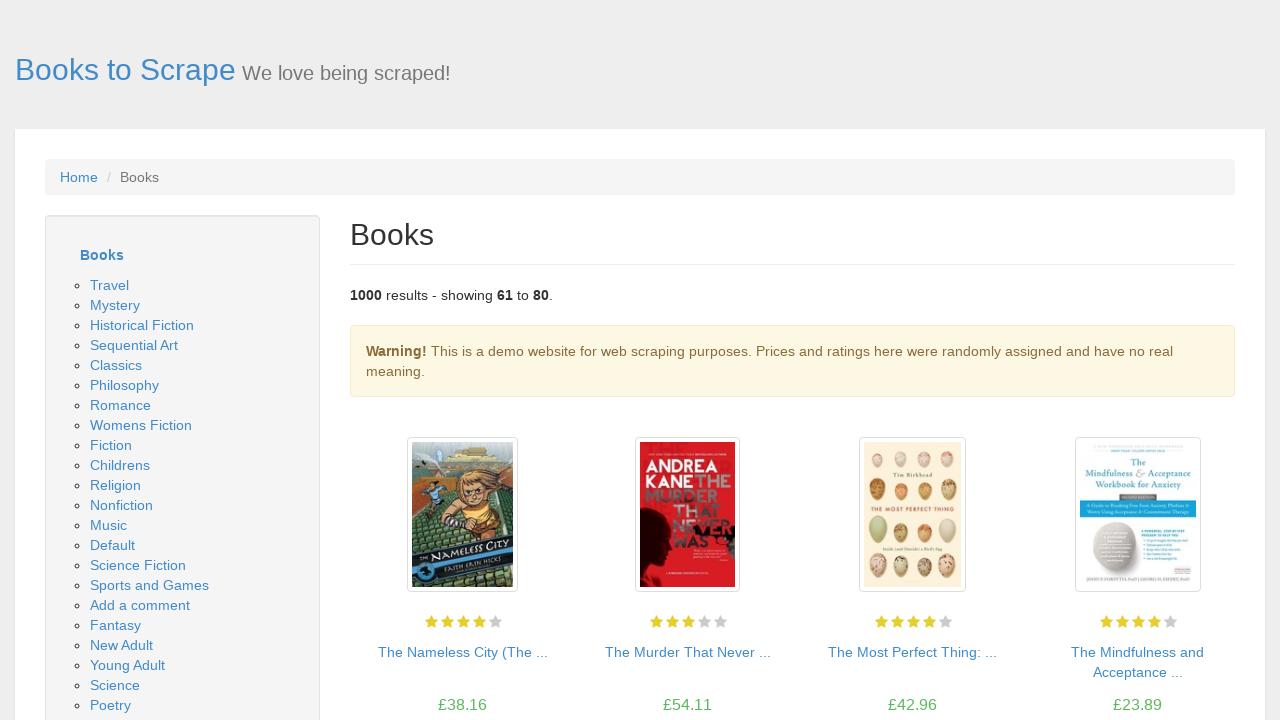

Waited for page 4 to load with book listings
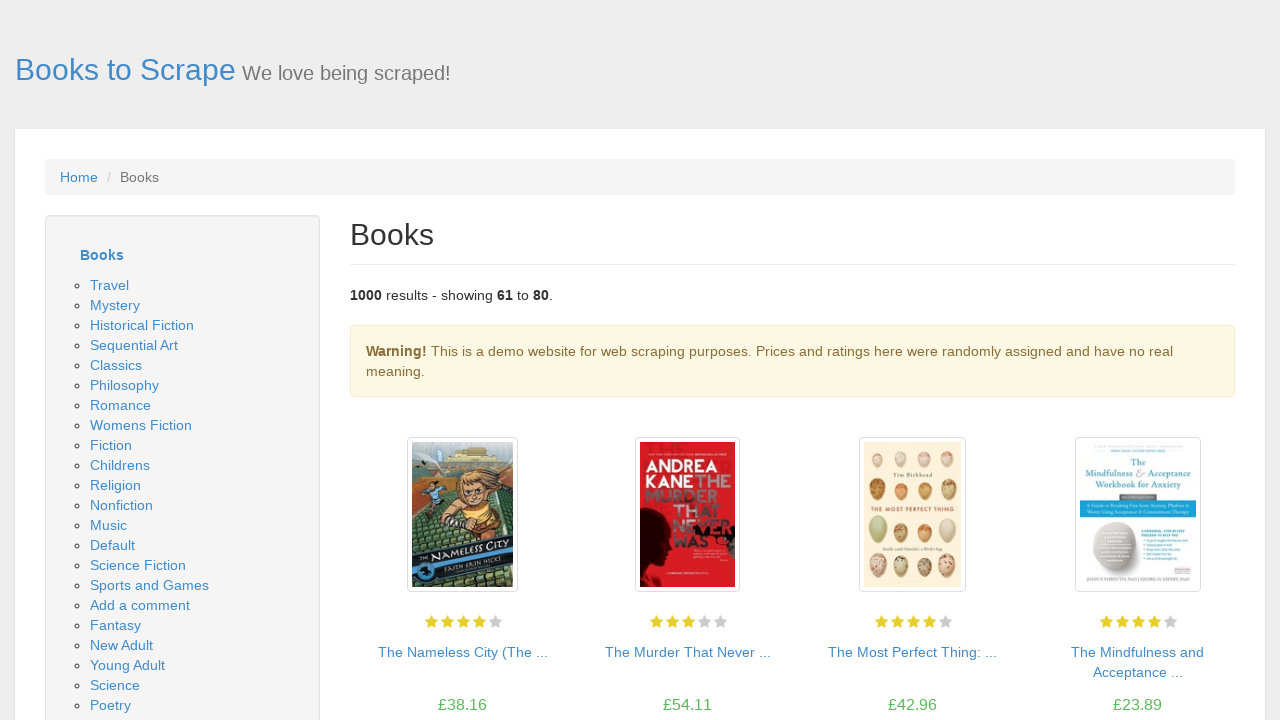

Clicked on the first book to navigate to product page
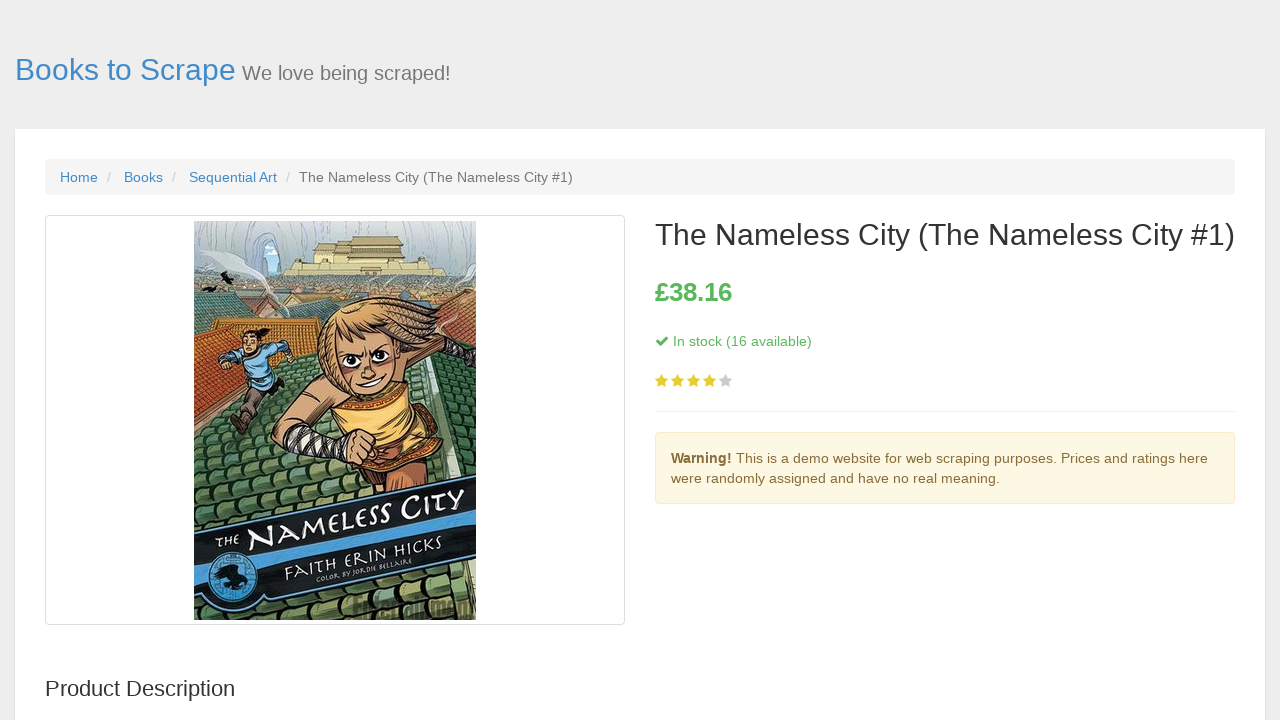

Verified product page loaded successfully
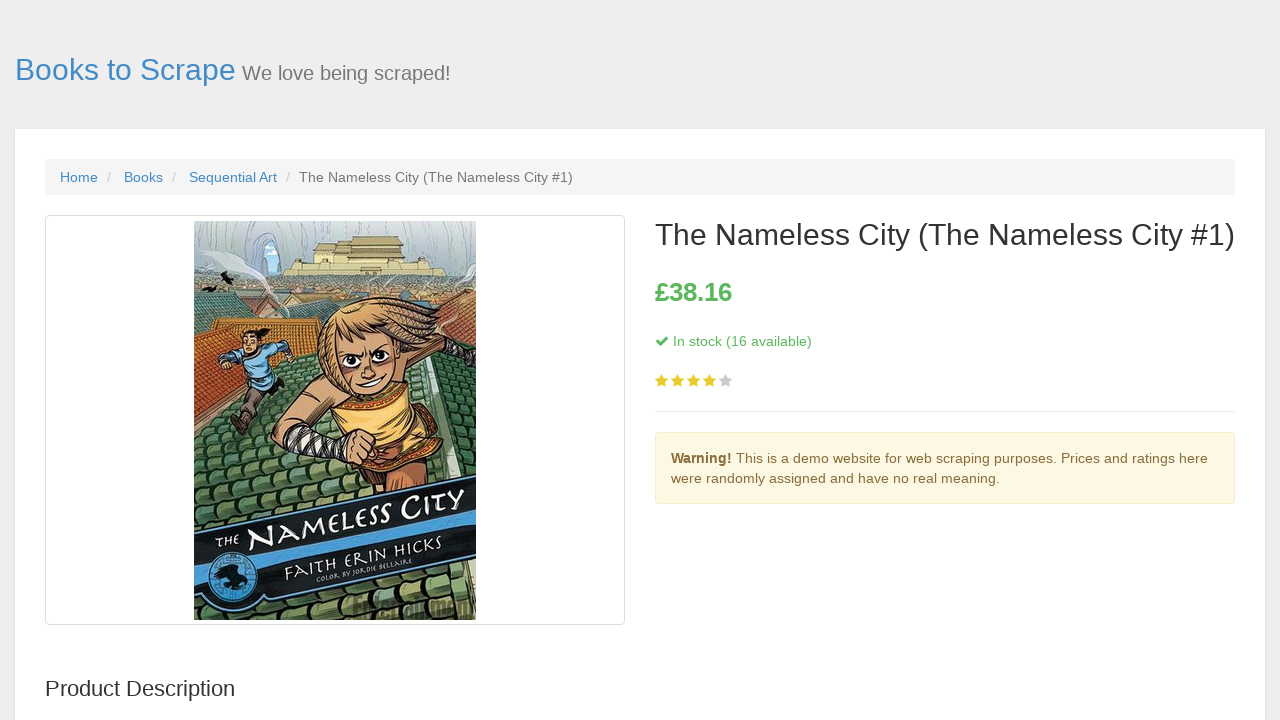

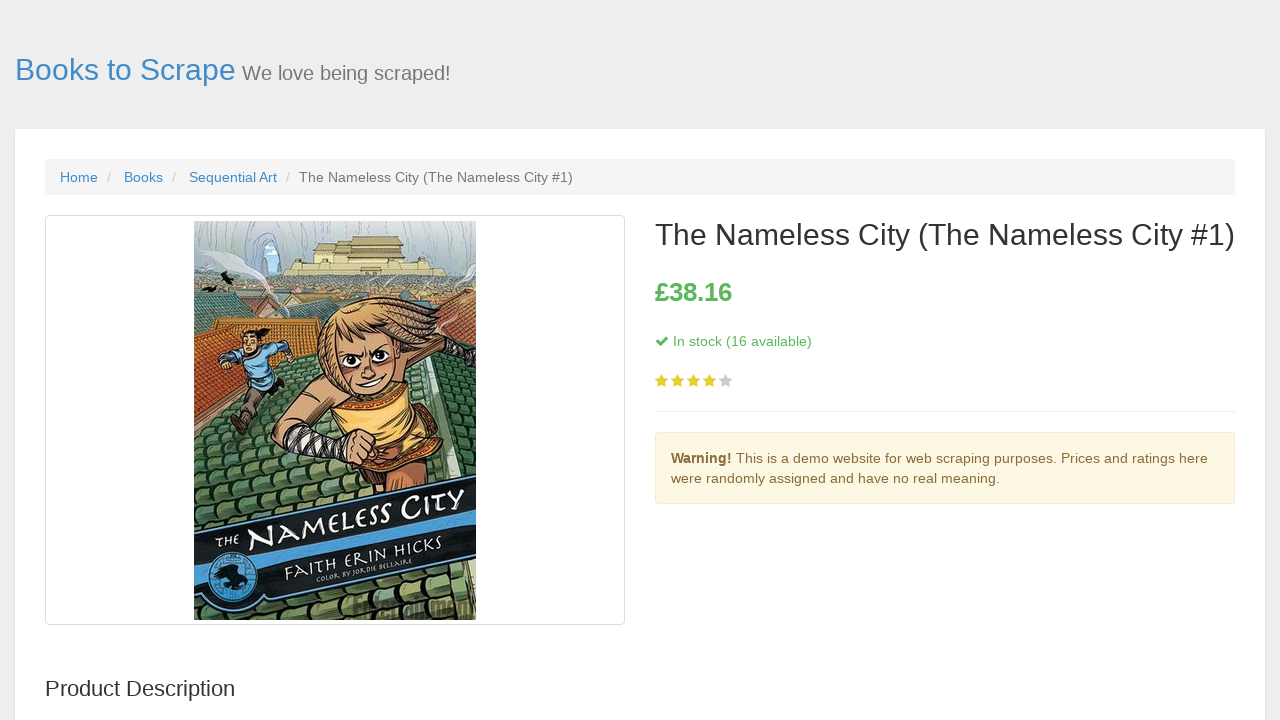